Tests adding specific items to a shopping cart by iterating through available products and clicking the add-to-cart button for items matching a predefined list (Cucumber, Tomato, Beetroot).

Starting URL: http://rahulshettyacademy.com/seleniumPractise

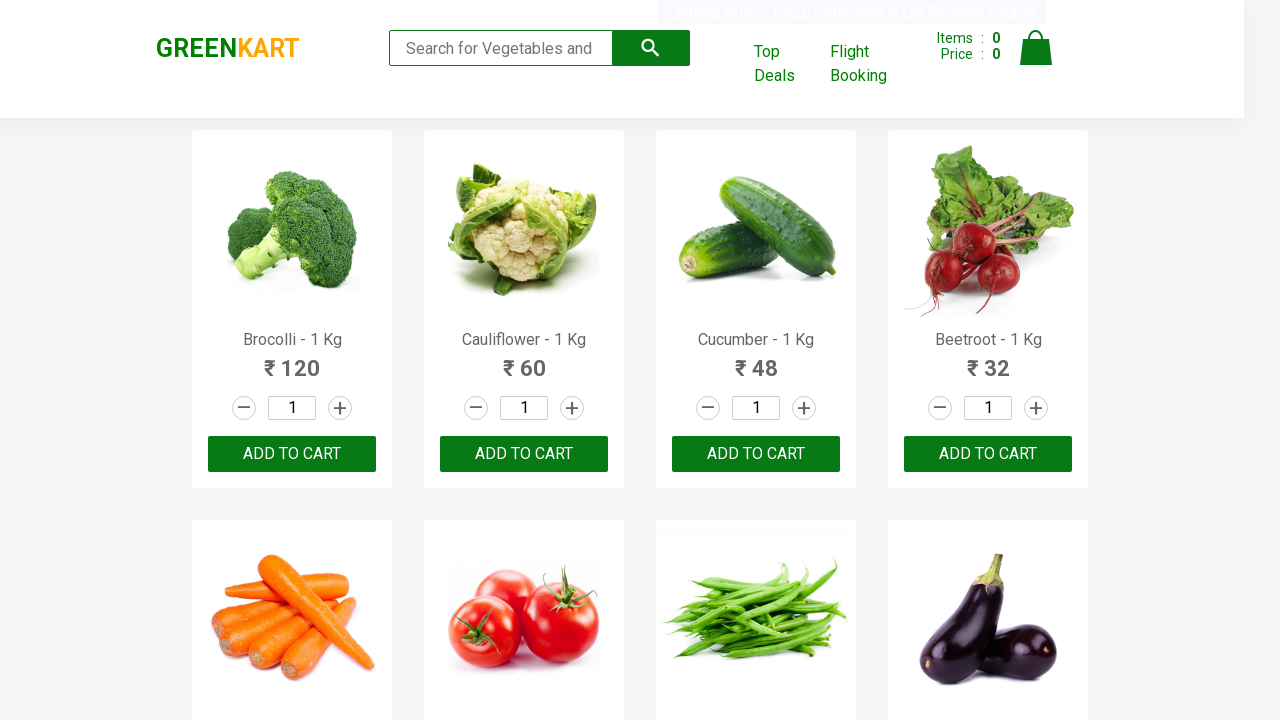

Waited for product names to load on the page
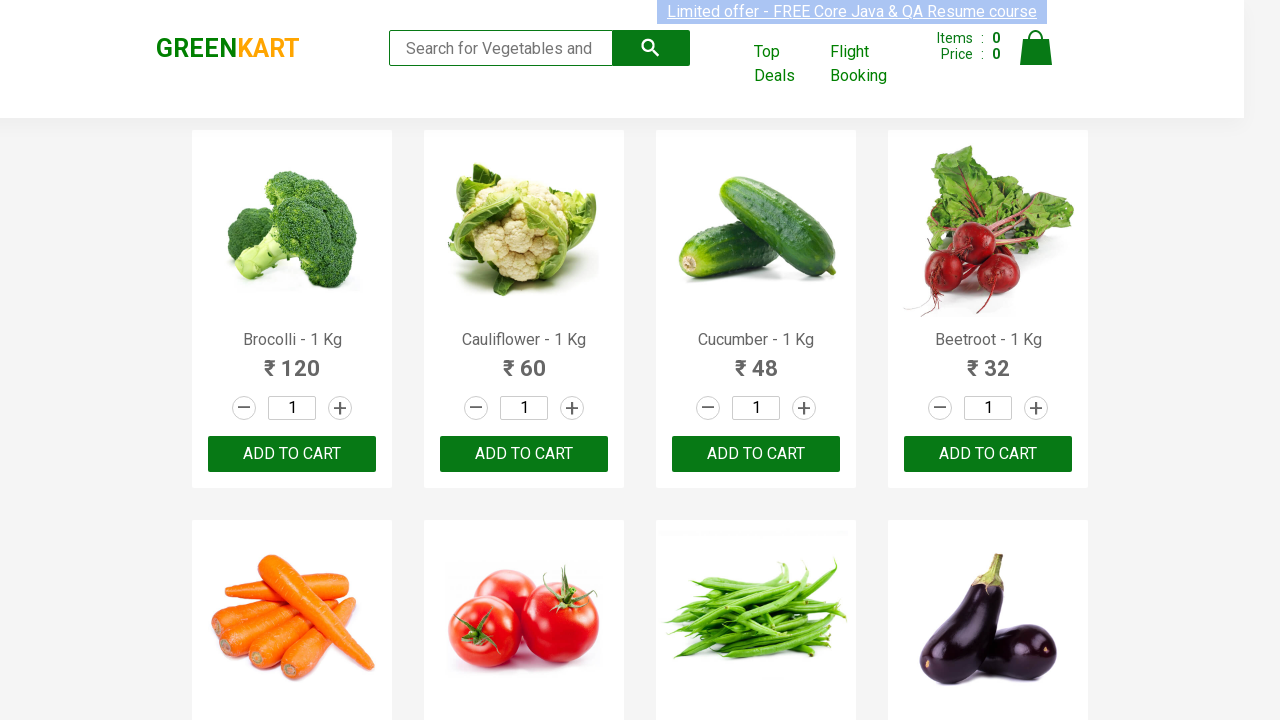

Retrieved all product name elements from the page
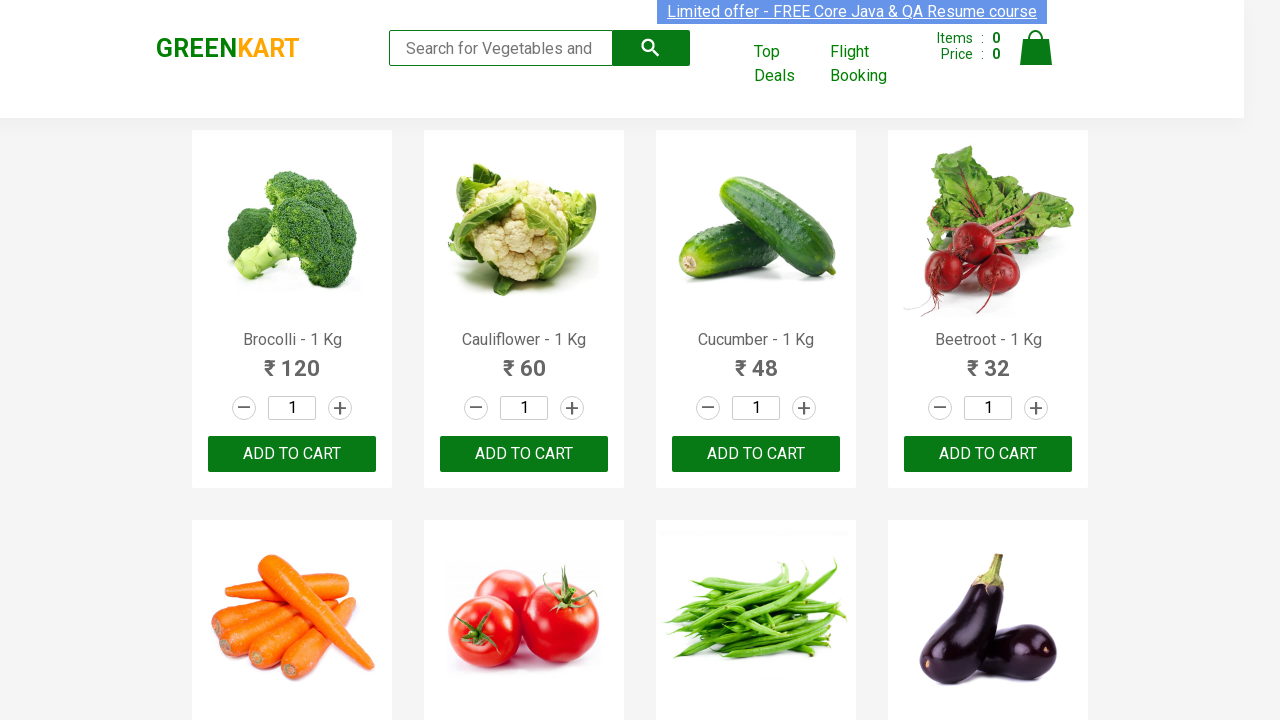

Retrieved all add-to-cart buttons from the page
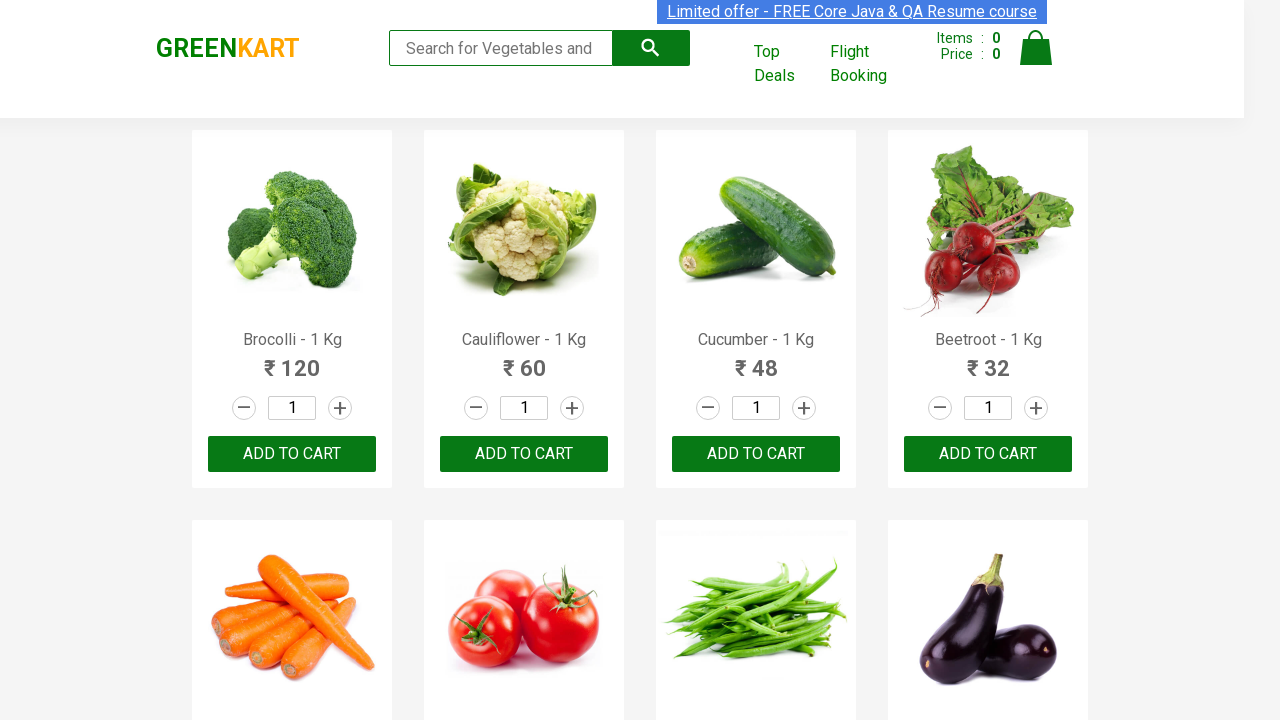

Clicked add-to-cart button for Cucumber at (756, 454) on div.product-action button >> nth=2
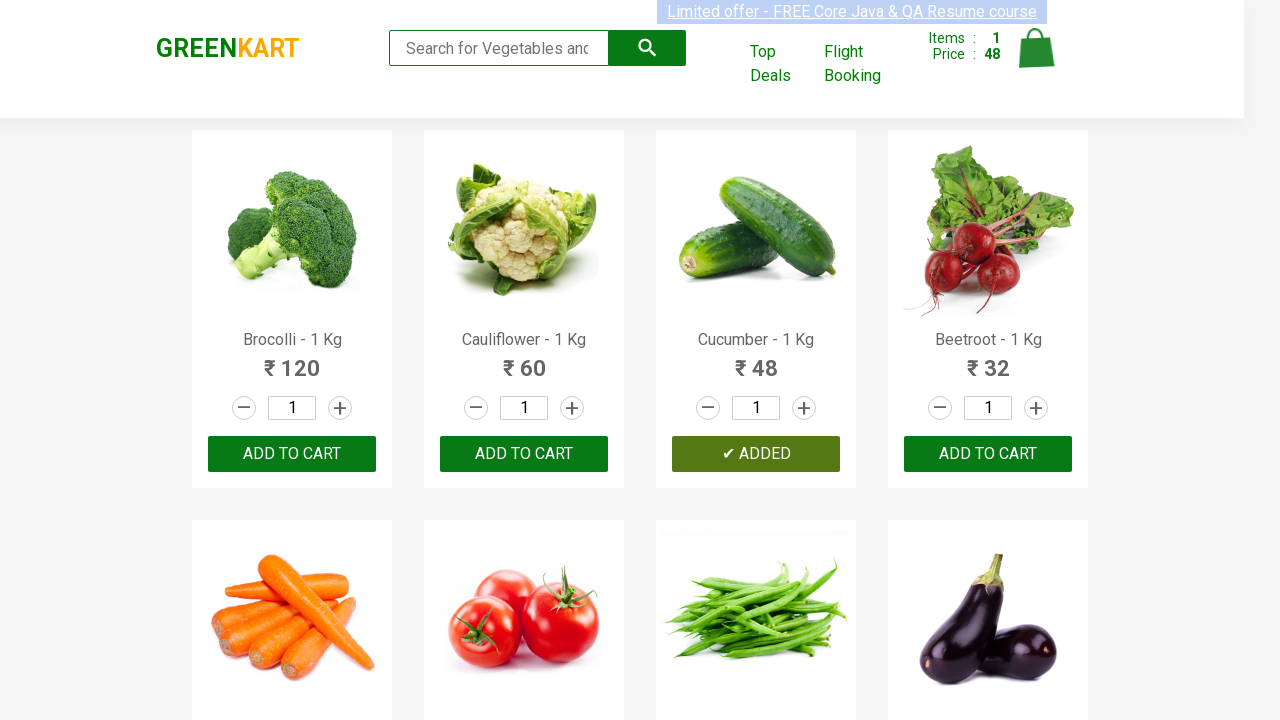

Clicked add-to-cart button for Beetroot at (988, 454) on div.product-action button >> nth=3
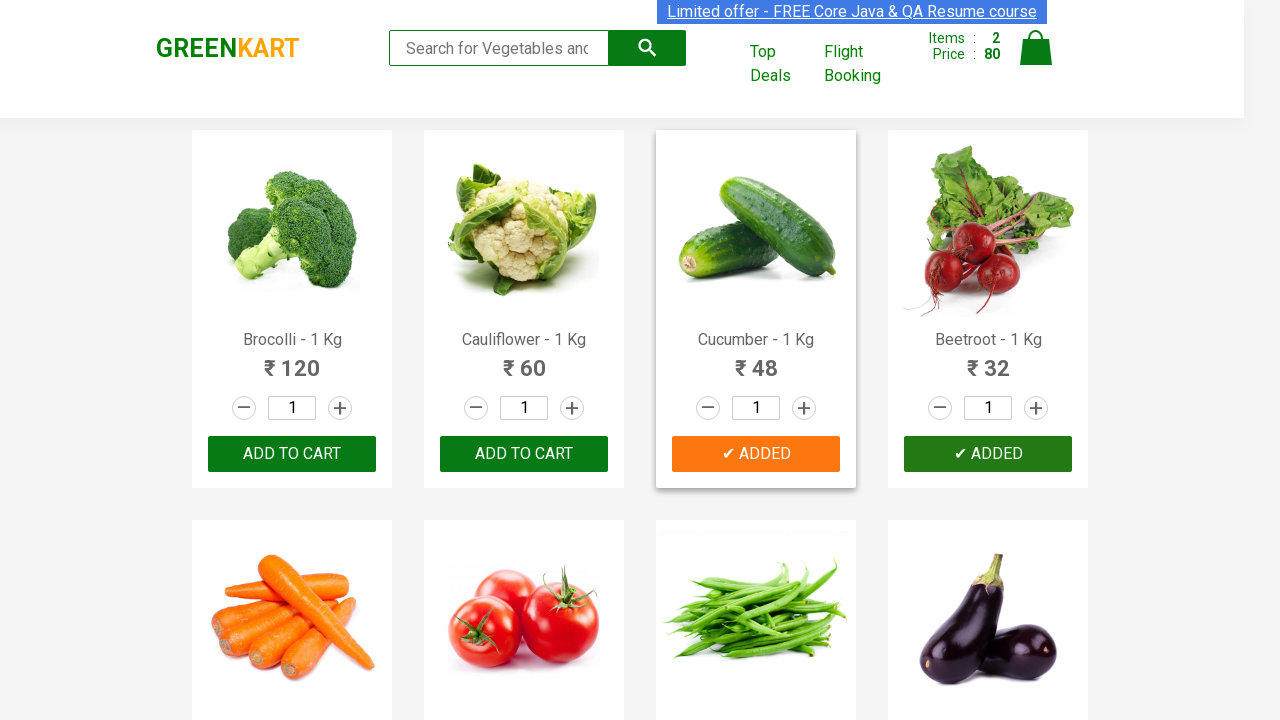

Clicked add-to-cart button for Tomato at (524, 360) on div.product-action button >> nth=5
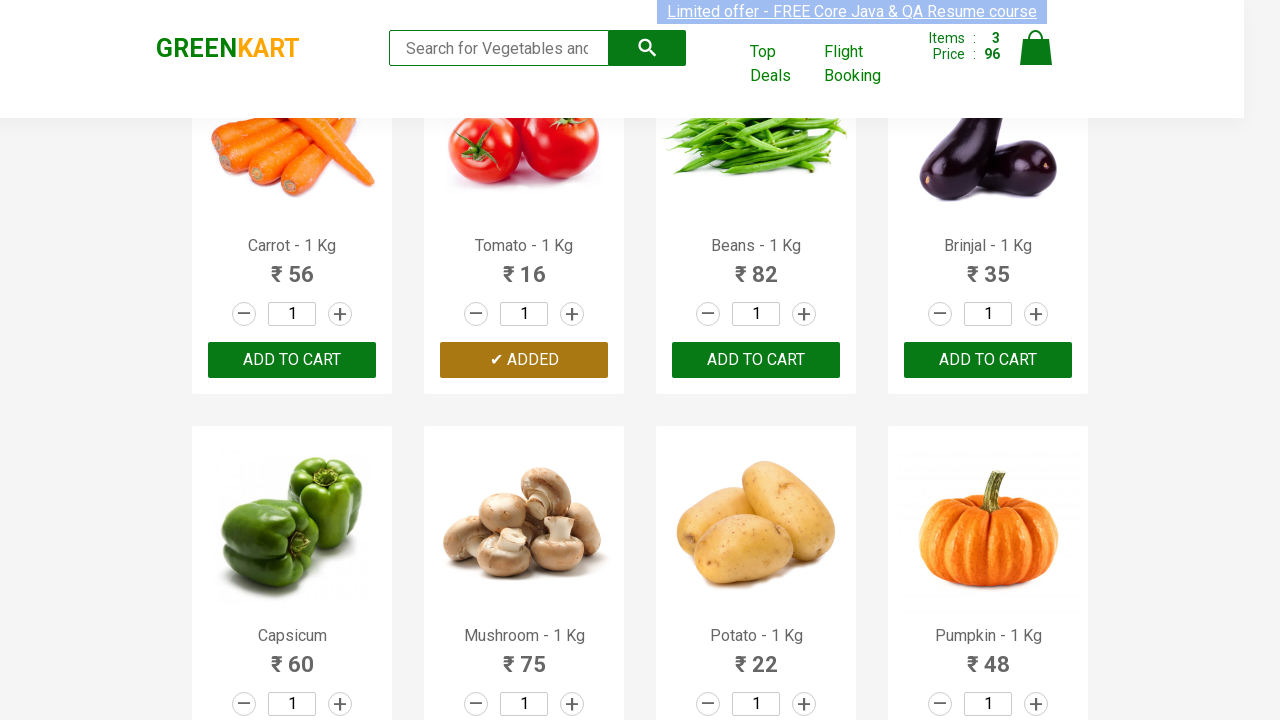

All desired items (Cucumber, Tomato, Beetroot) have been added to cart
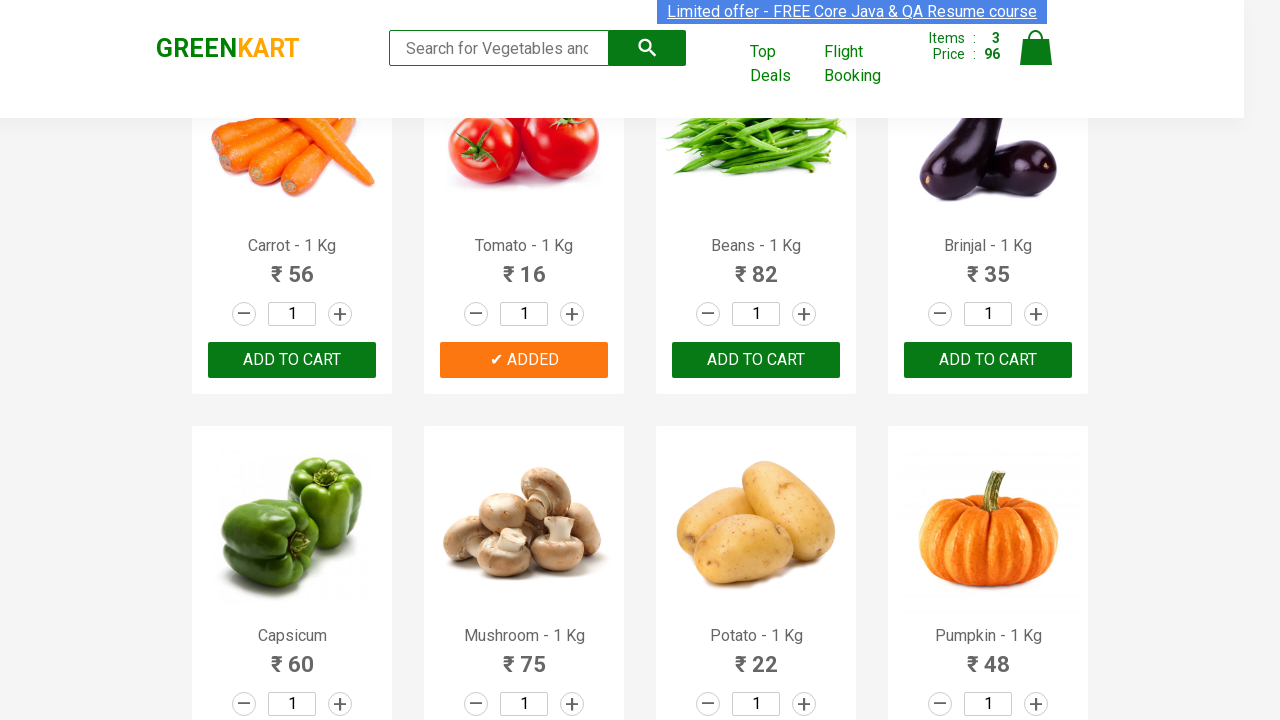

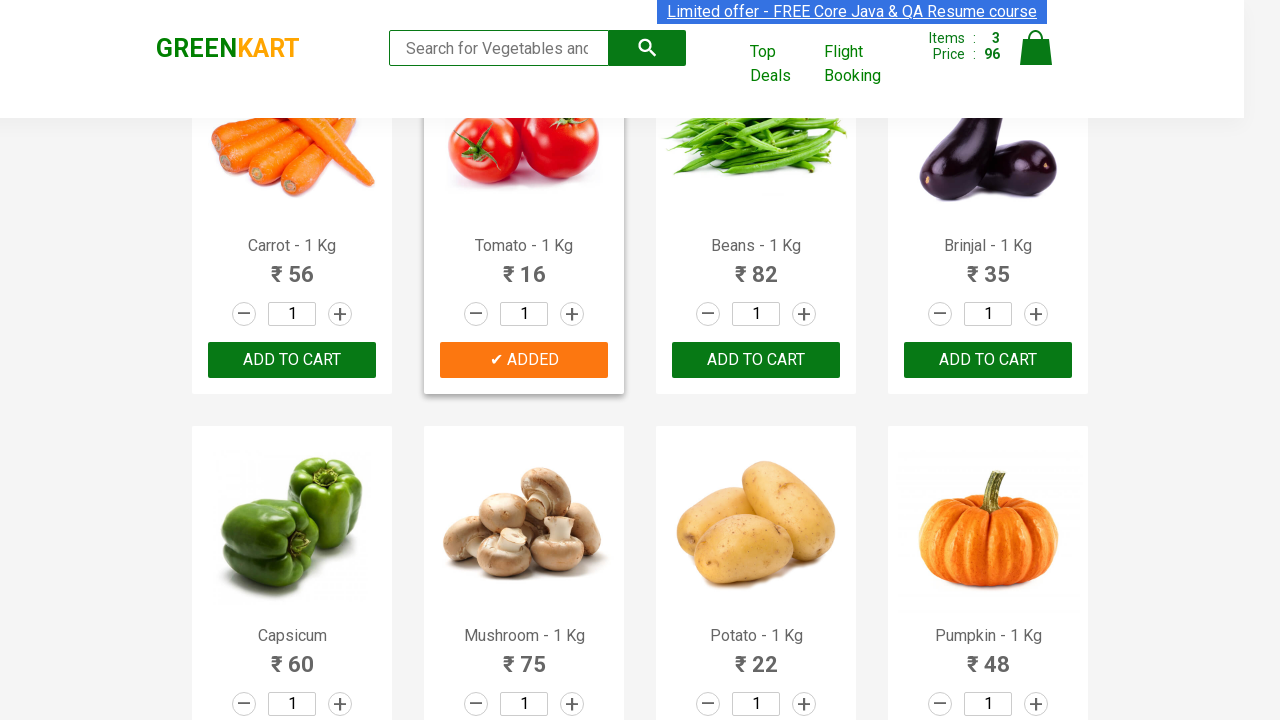